Navigates to the Selenium HQ website and verifies the page title contains expected text

Starting URL: http://www.seleniumhq.org/

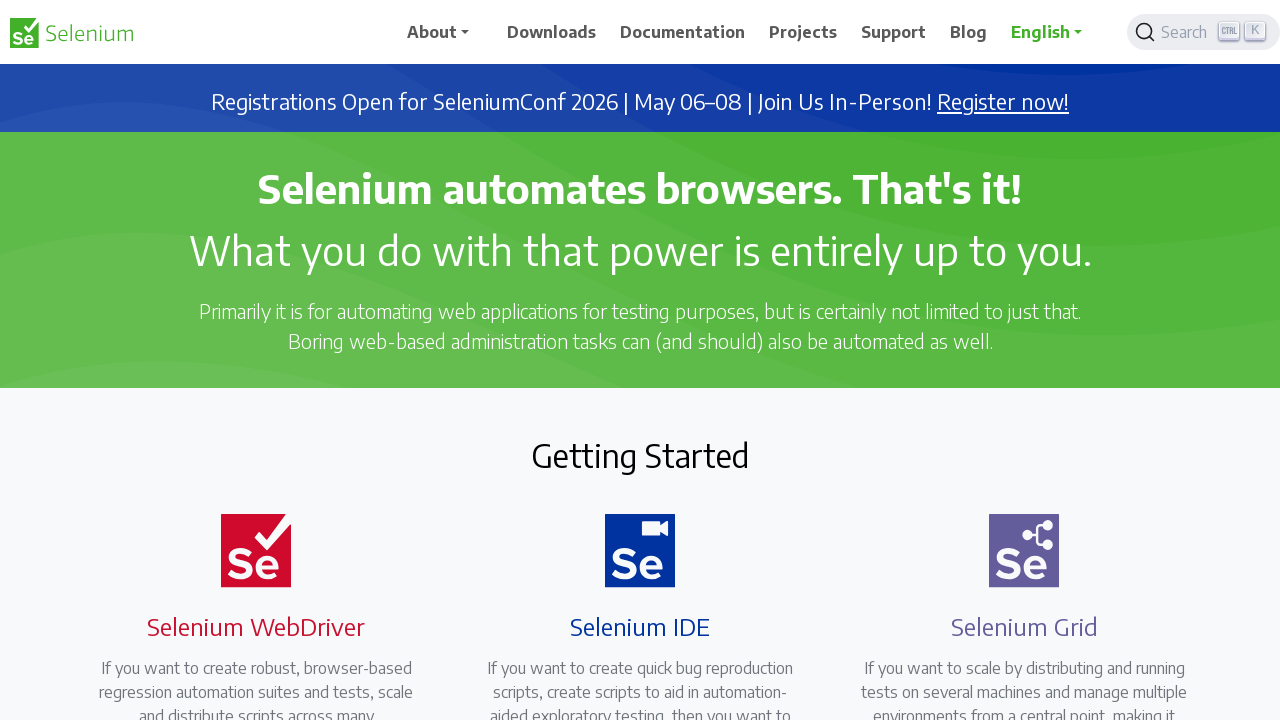

Navigated to Selenium HQ website
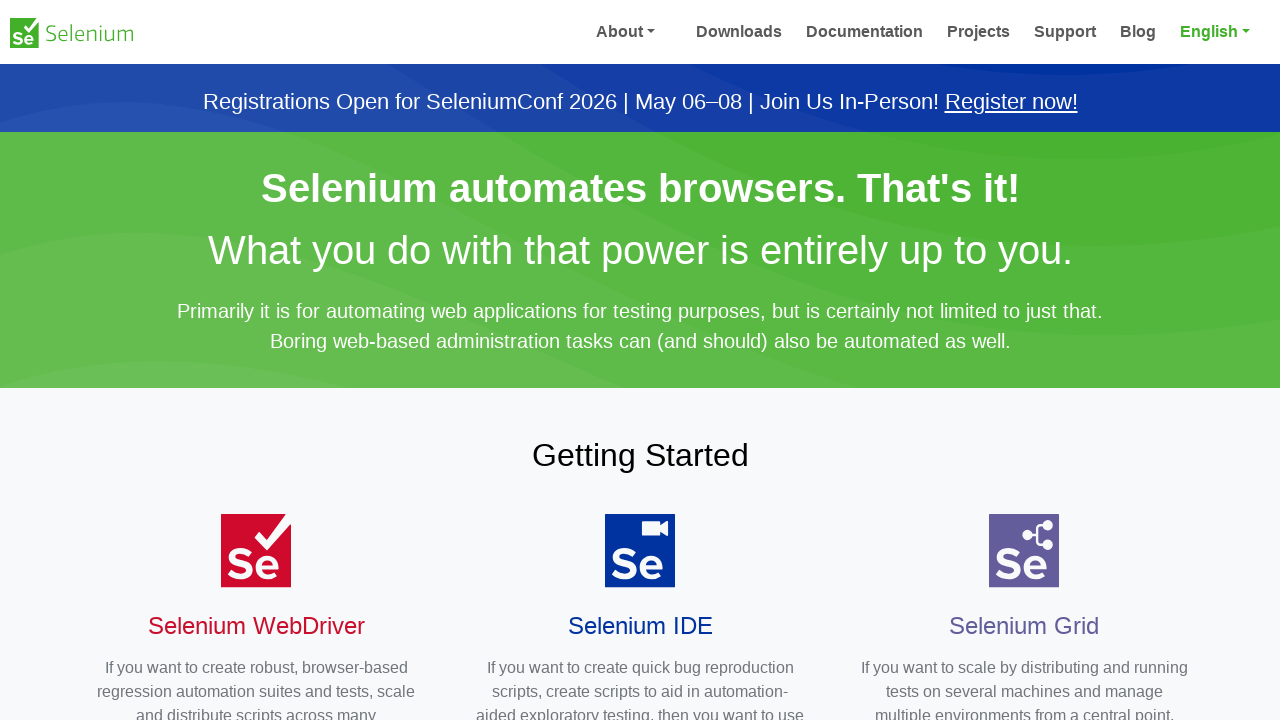

Page DOM content loaded
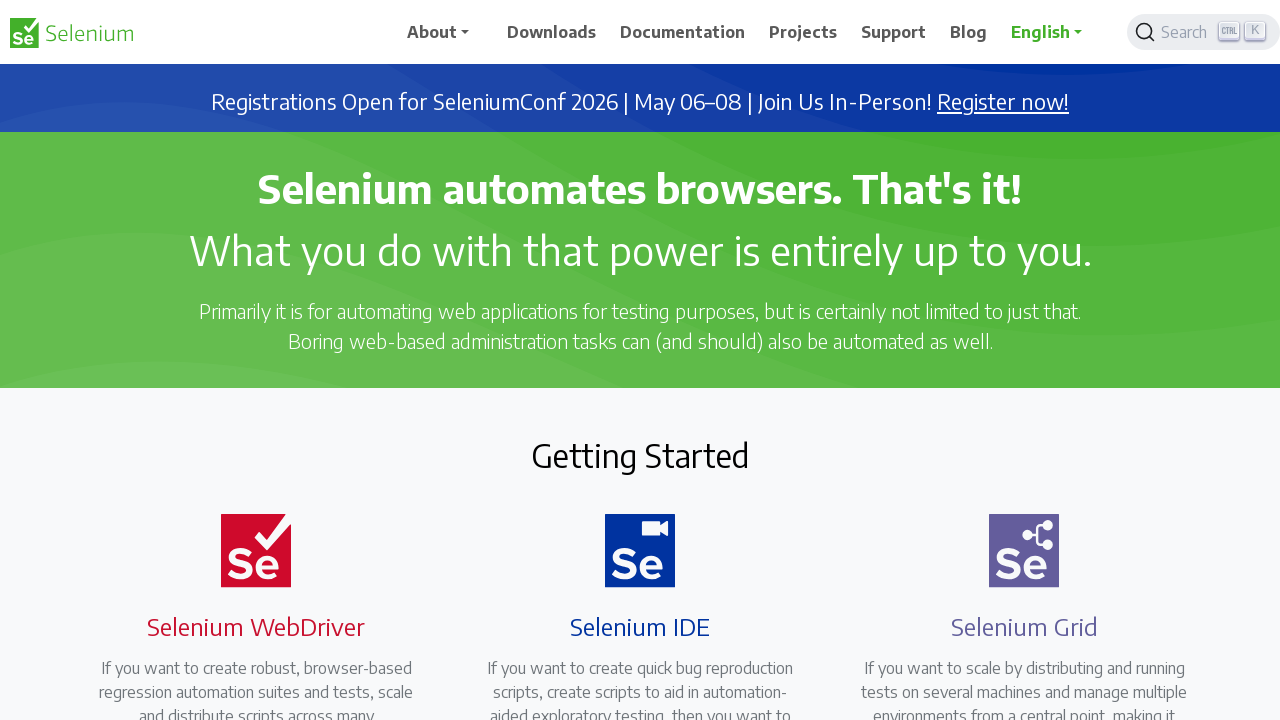

Retrieved page title: 'Selenium'
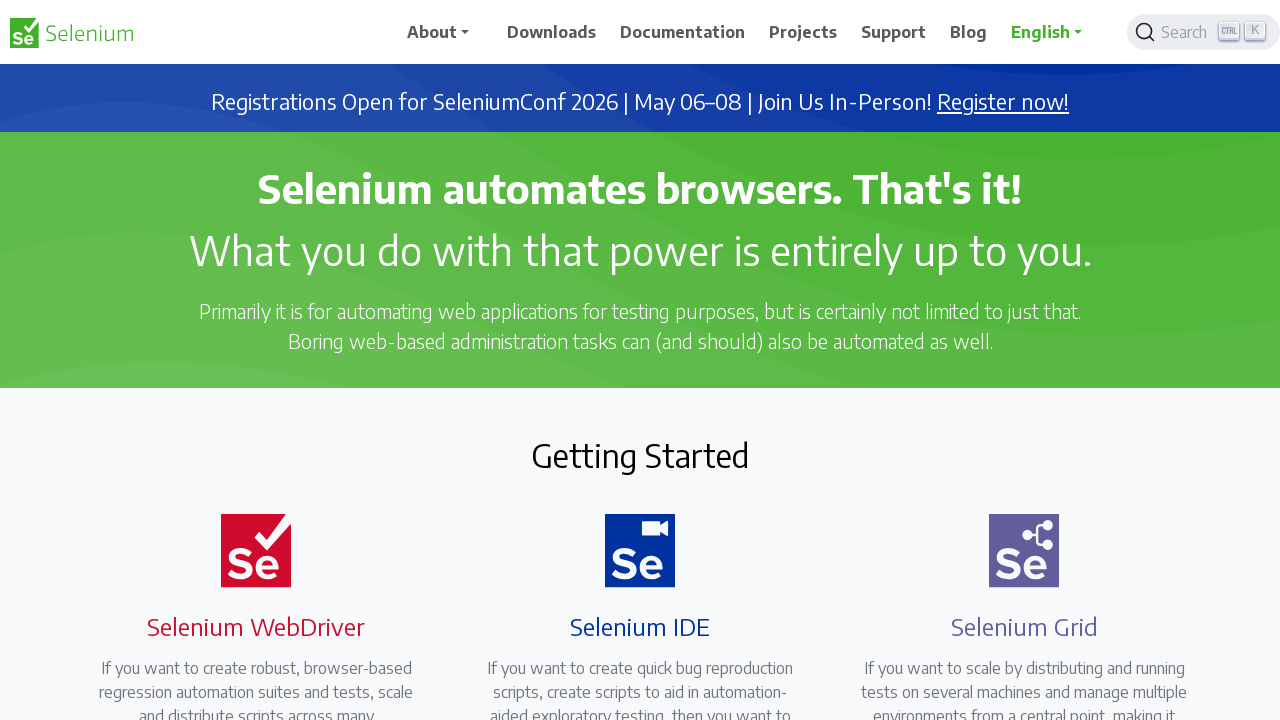

Verified page title contains 'Selenium'
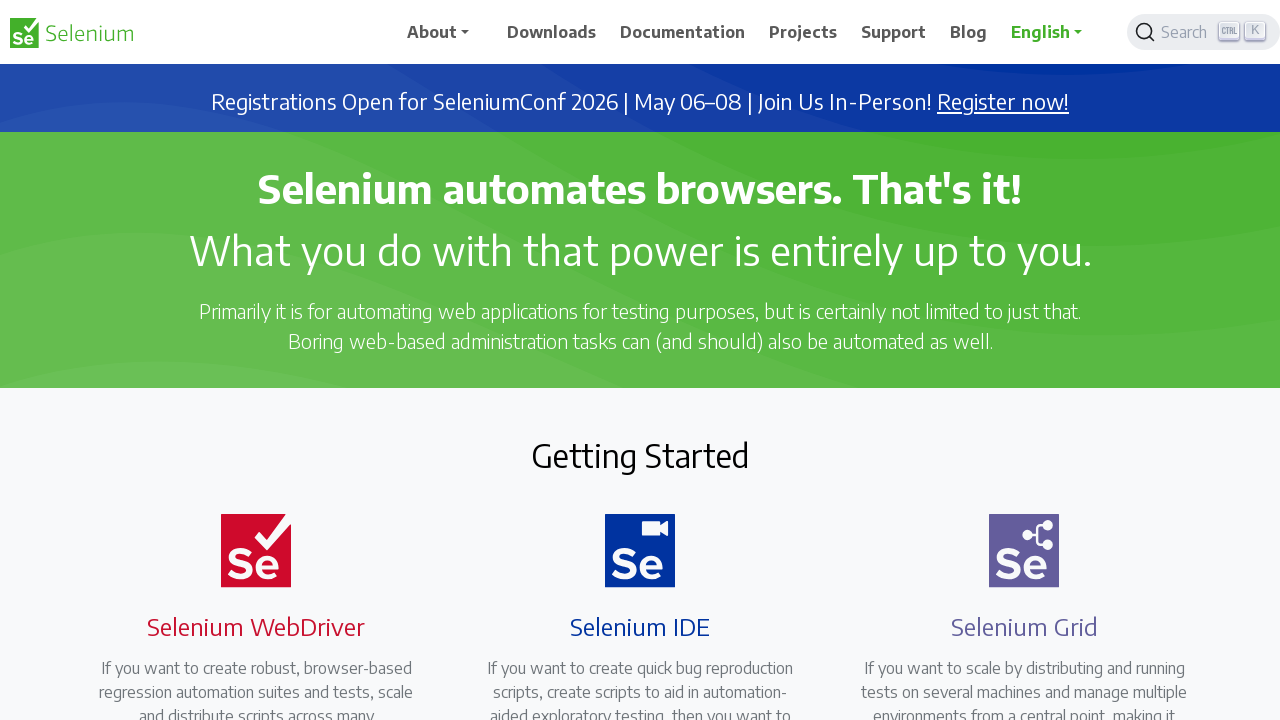

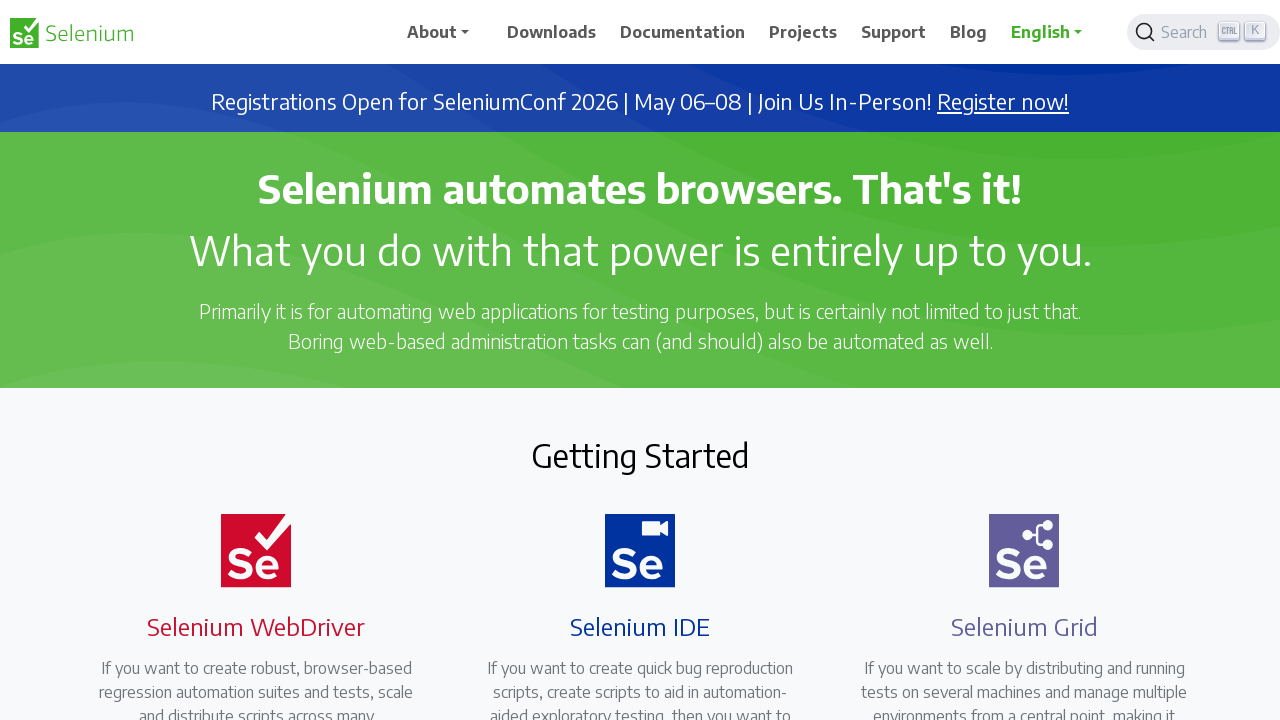